Tests alert cancel functionality on a demo automation site by clicking on the Cancel tab and then clicking a button that triggers an alert dialog

Starting URL: http://demo.automationtesting.in/Alerts.html

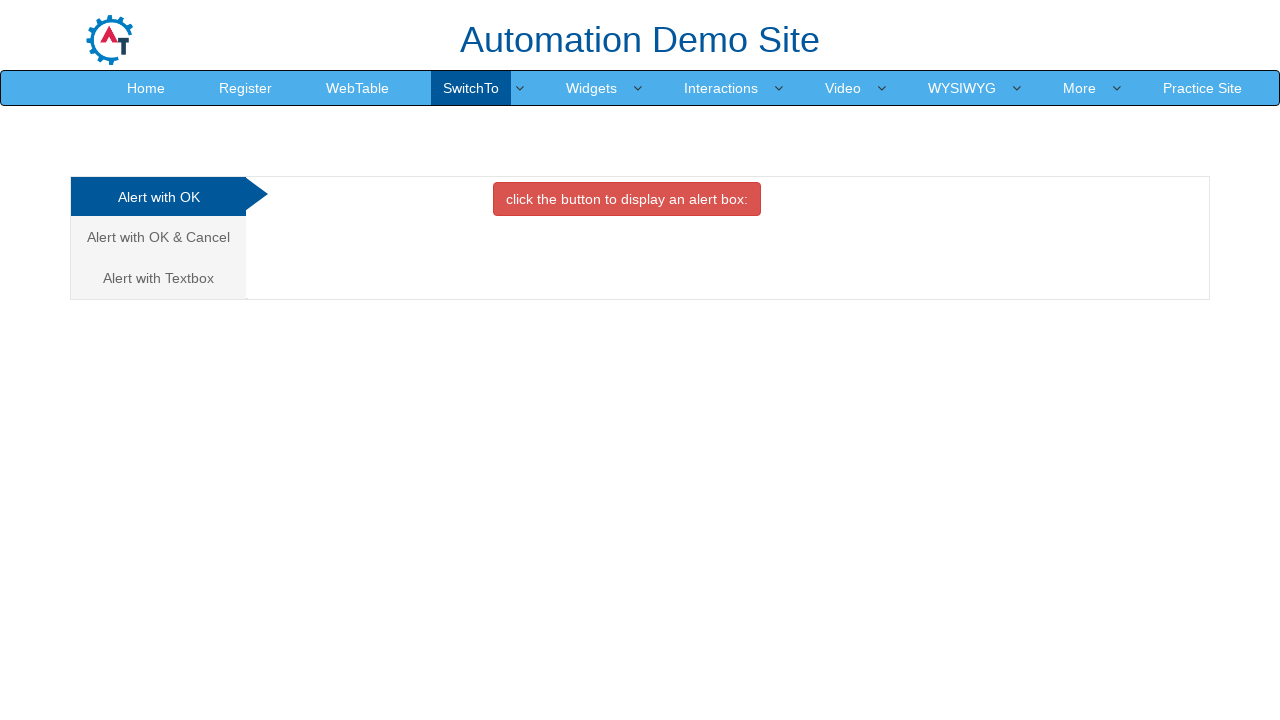

Page loaded and domcontentloaded state reached
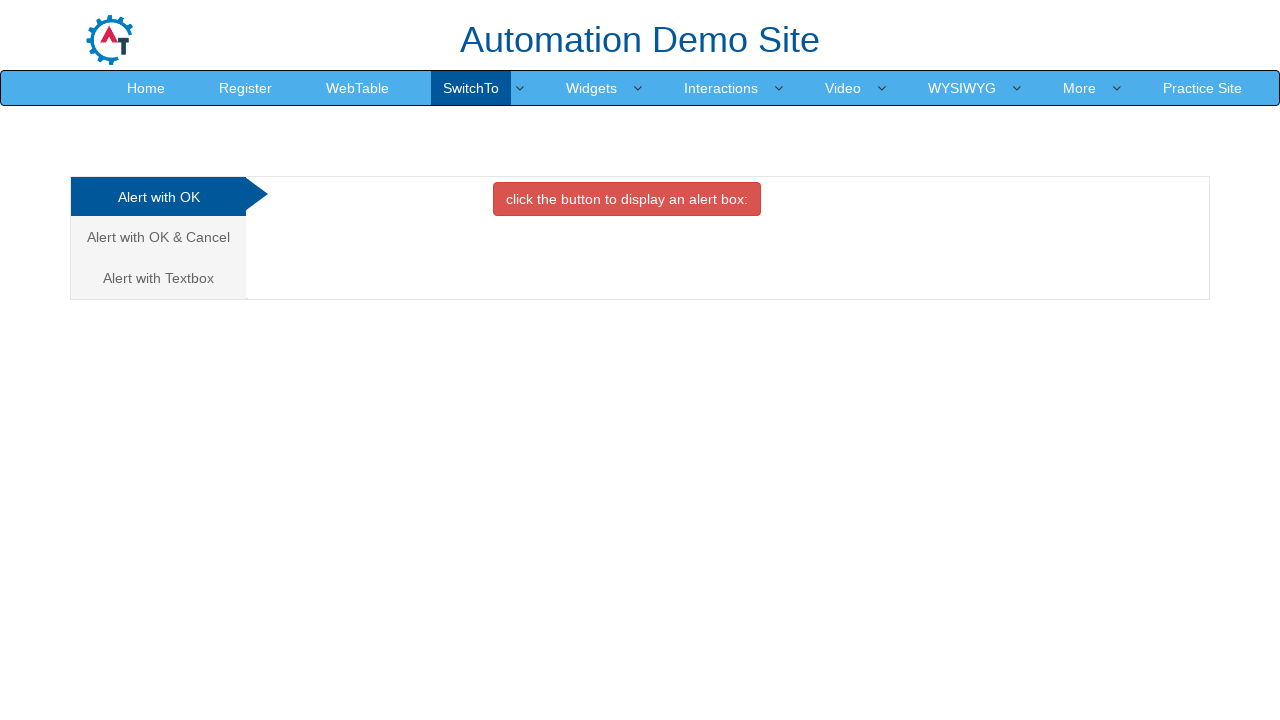

Clicked on the Cancel Tab link at (158, 237) on a[href='#CancelTab']
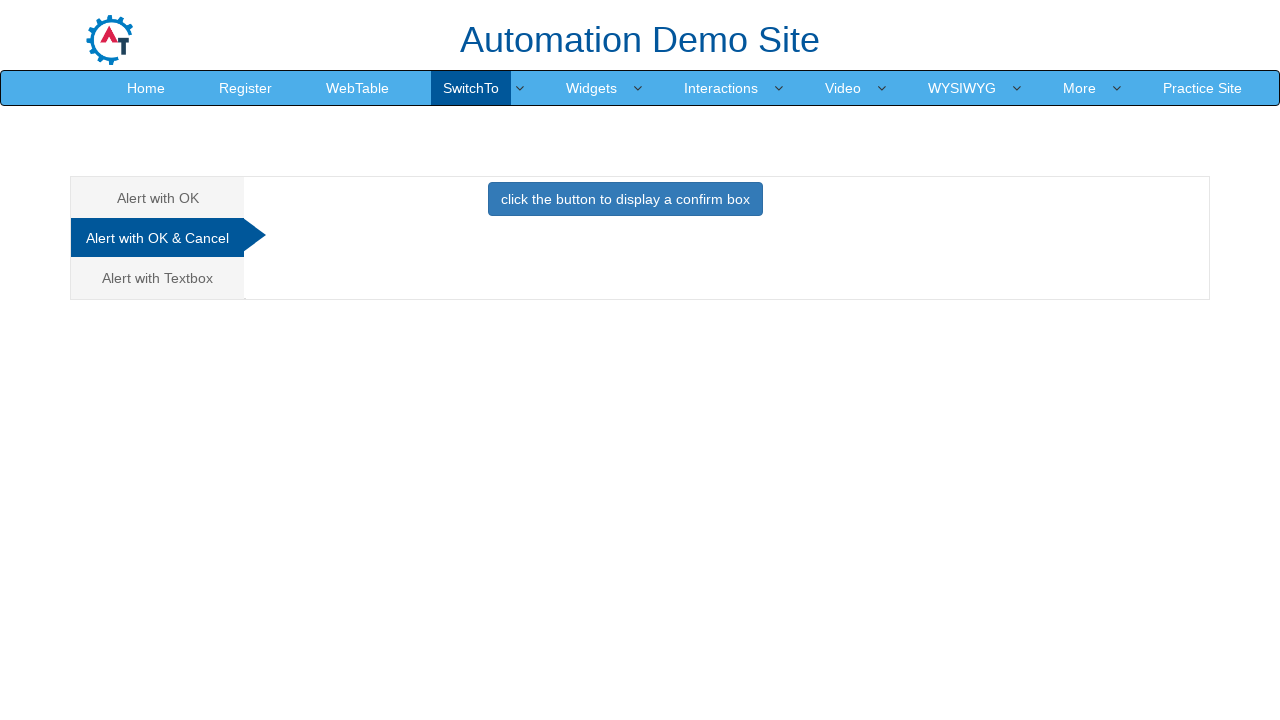

Cancel Tab content became visible
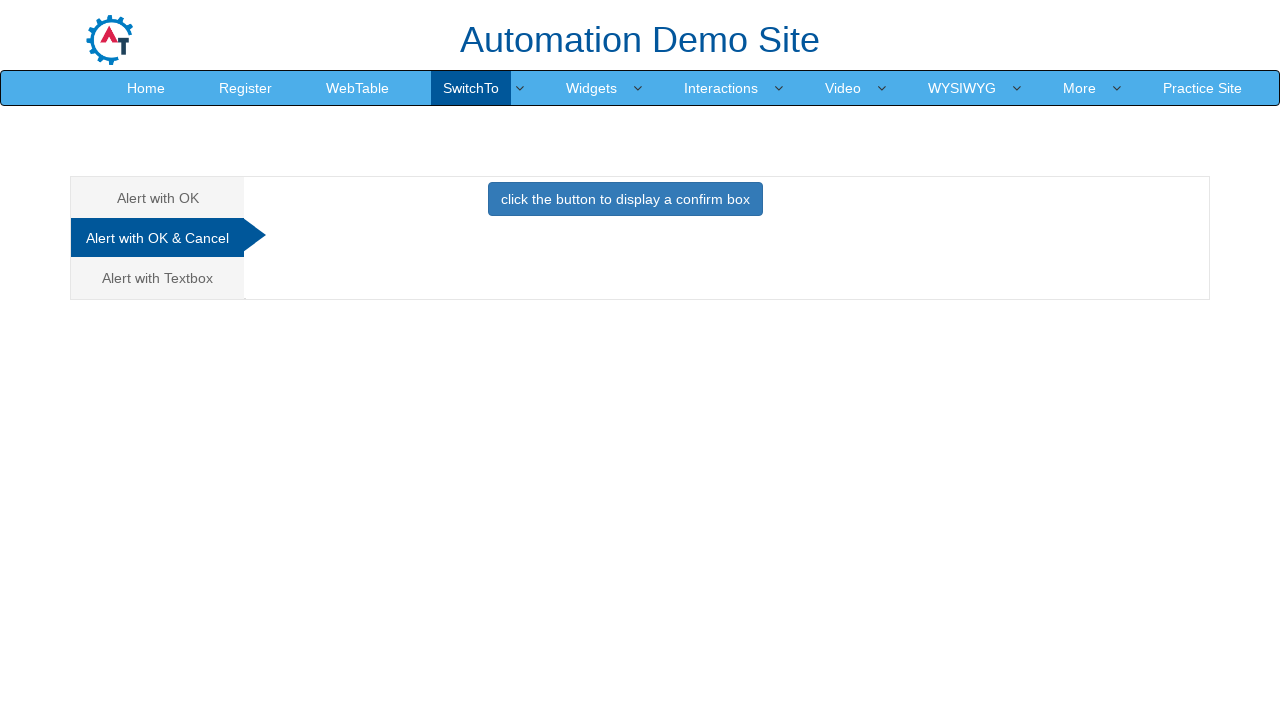

Clicked button to trigger alert dialog at (625, 199) on #CancelTab button
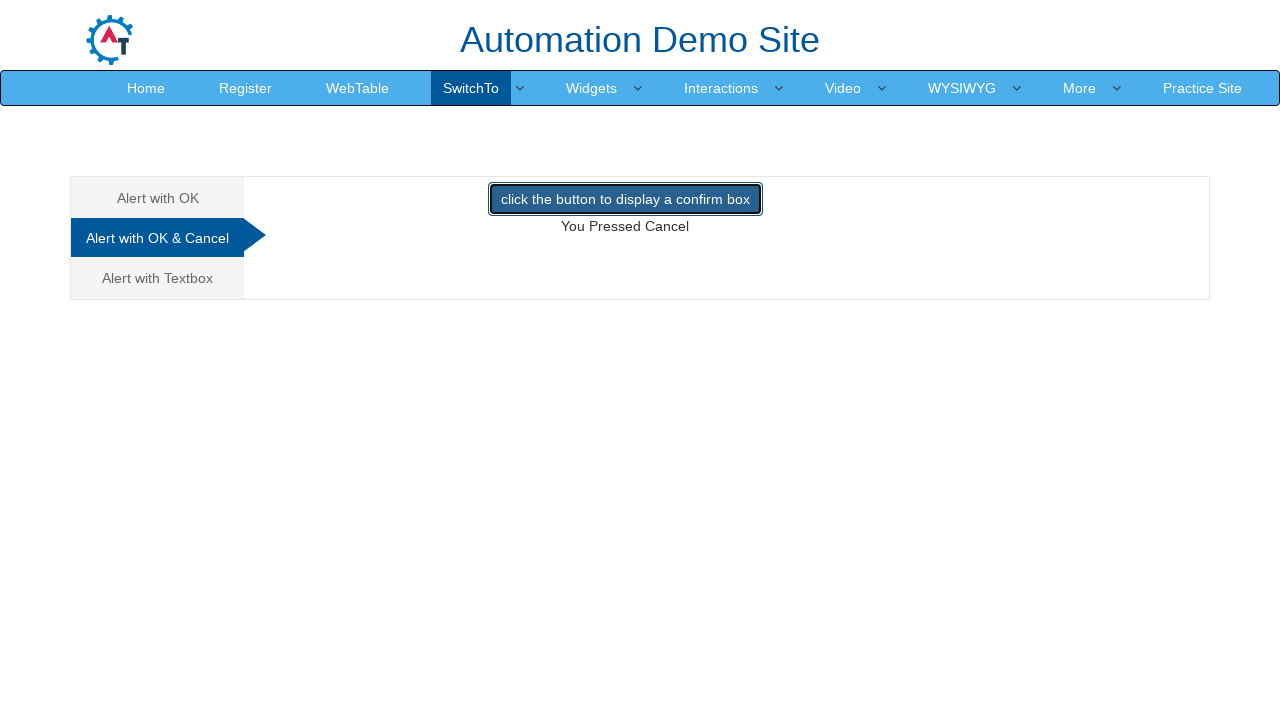

Alert dialog dismissed by clicking Cancel
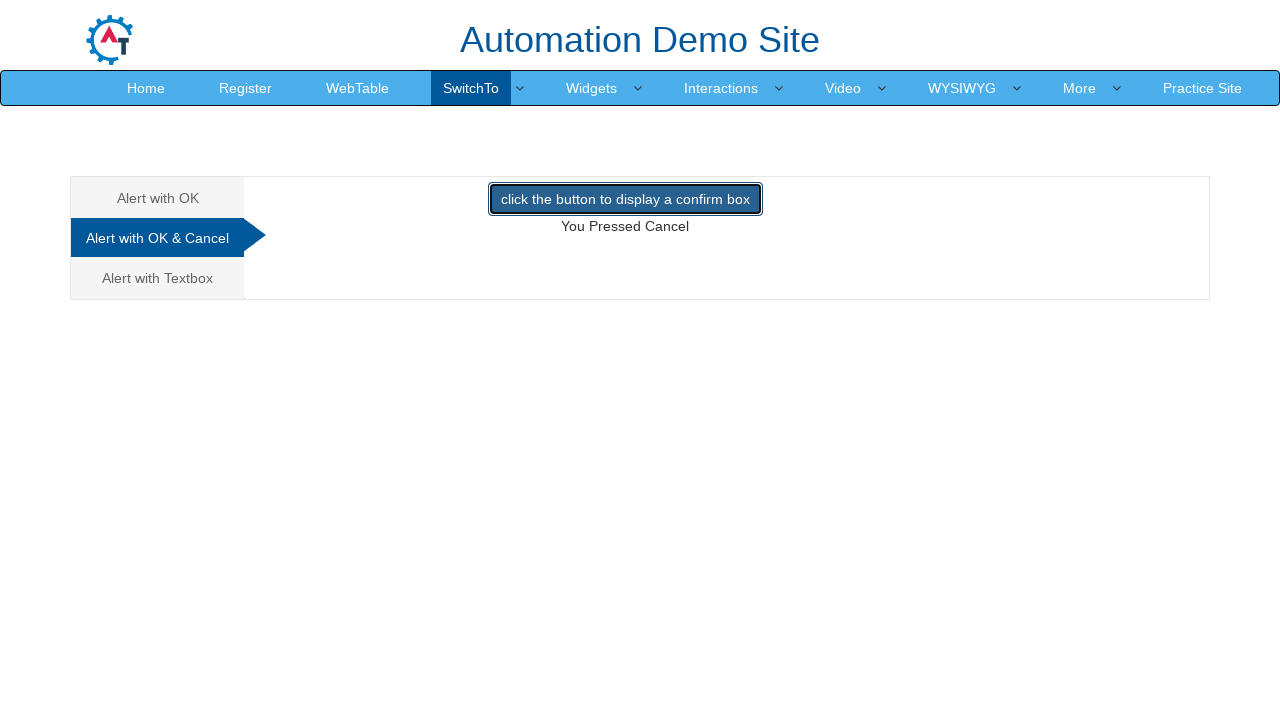

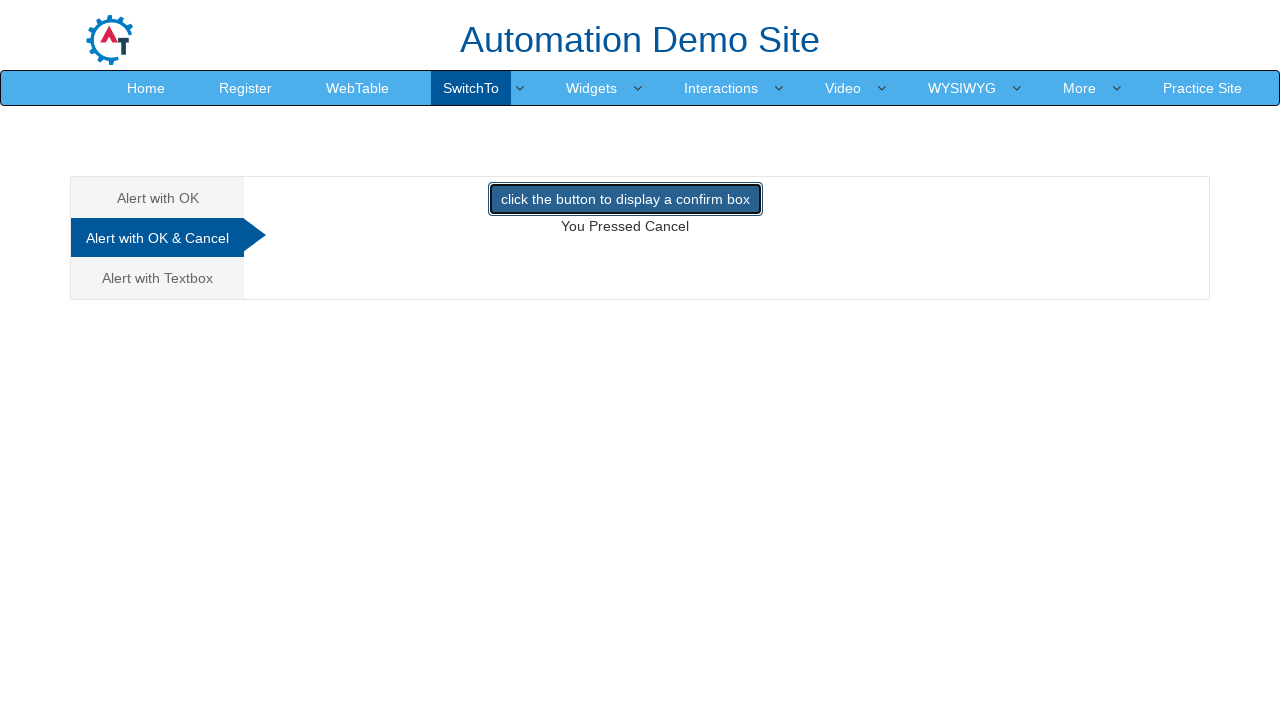